Tests browser navigation functionality by navigating to a practice page, then using browser back, forward, and refresh operations to verify navigation controls work correctly.

Starting URL: https://learn.letskodeit.com/p/practice

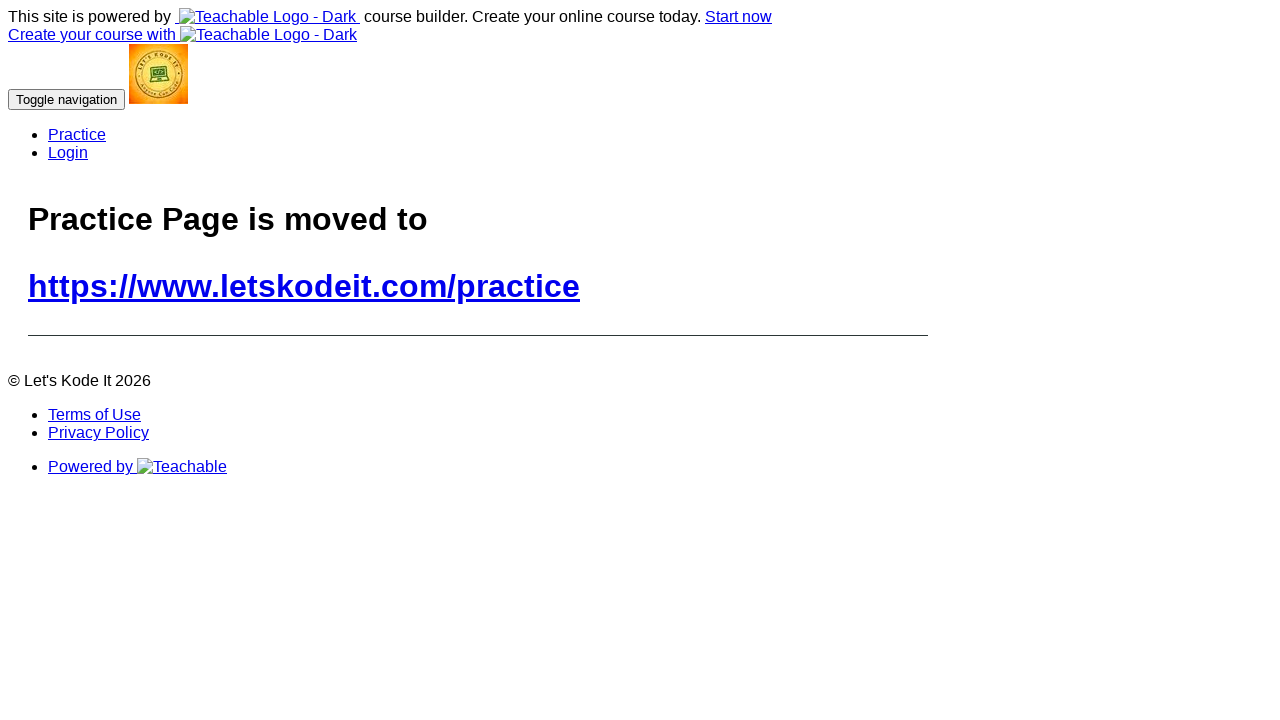

Set viewport size to 1920x1080
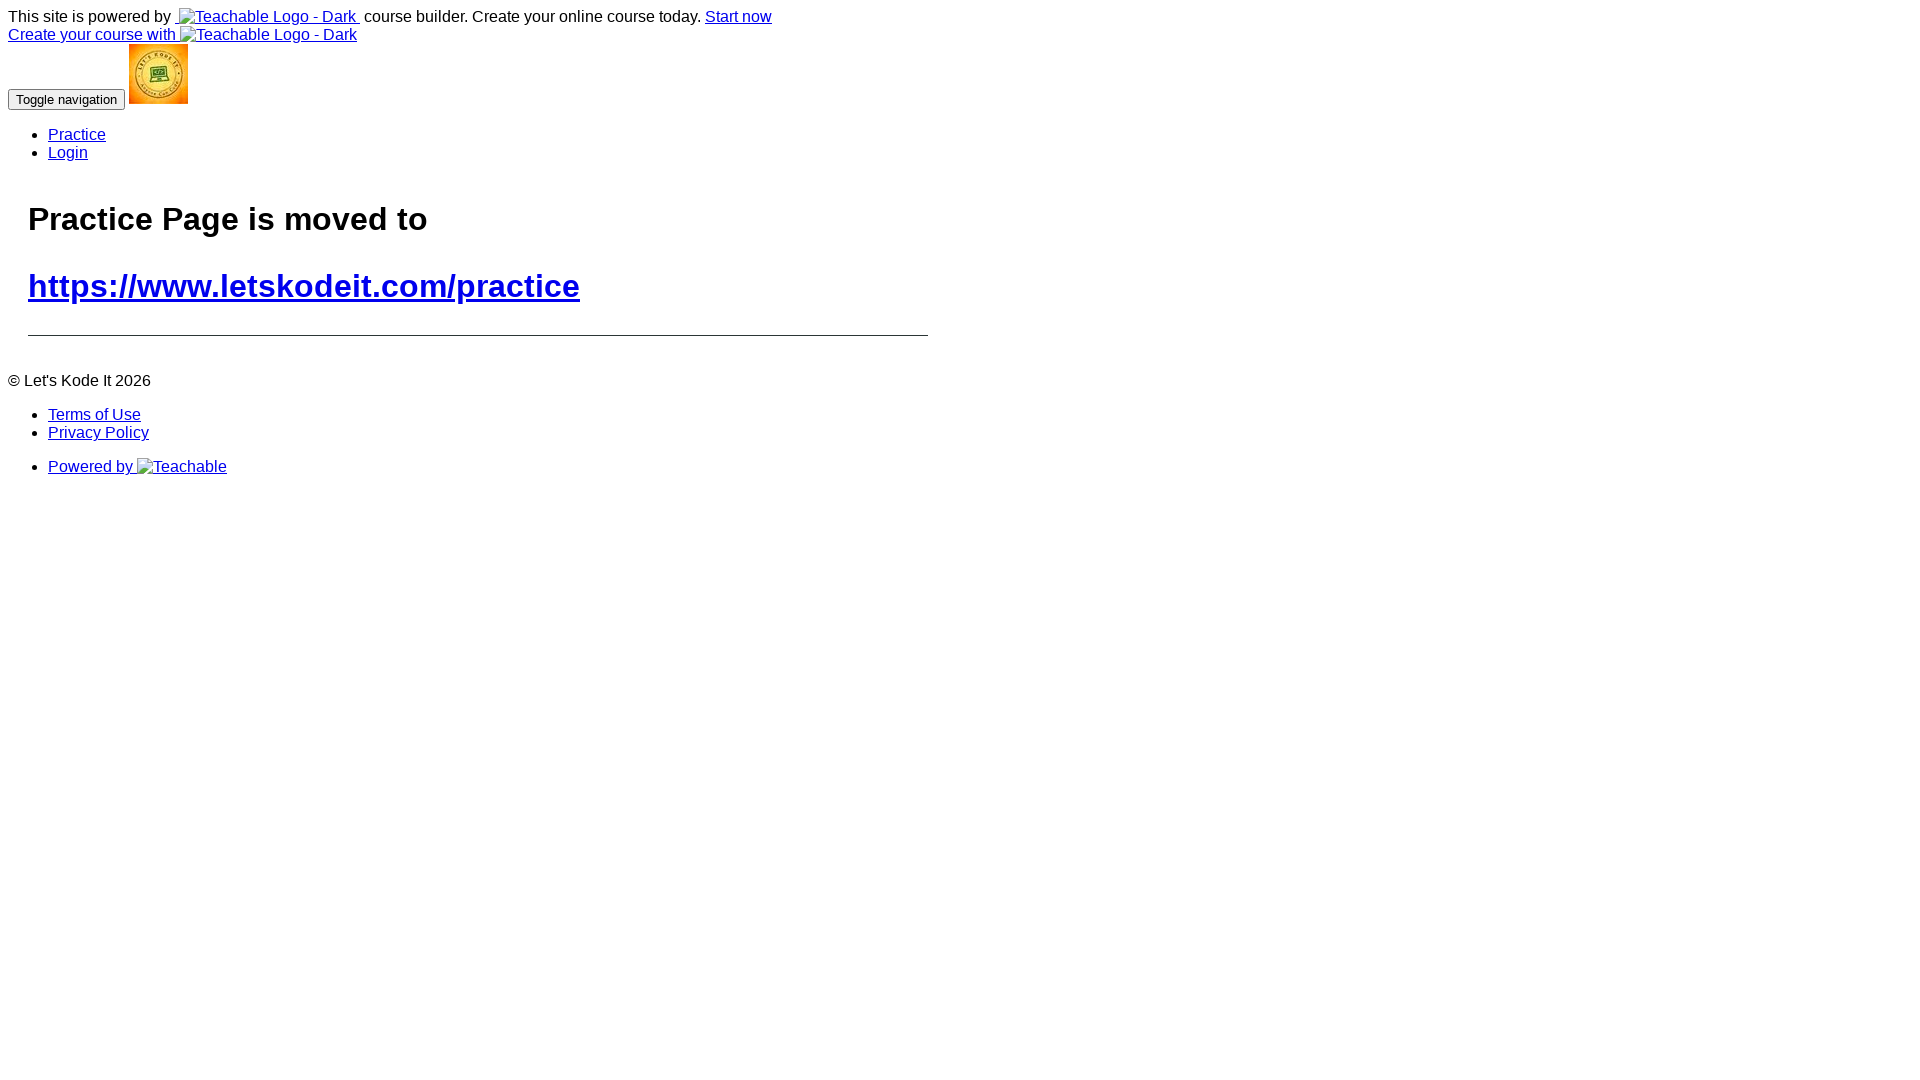

Navigated back in browser history
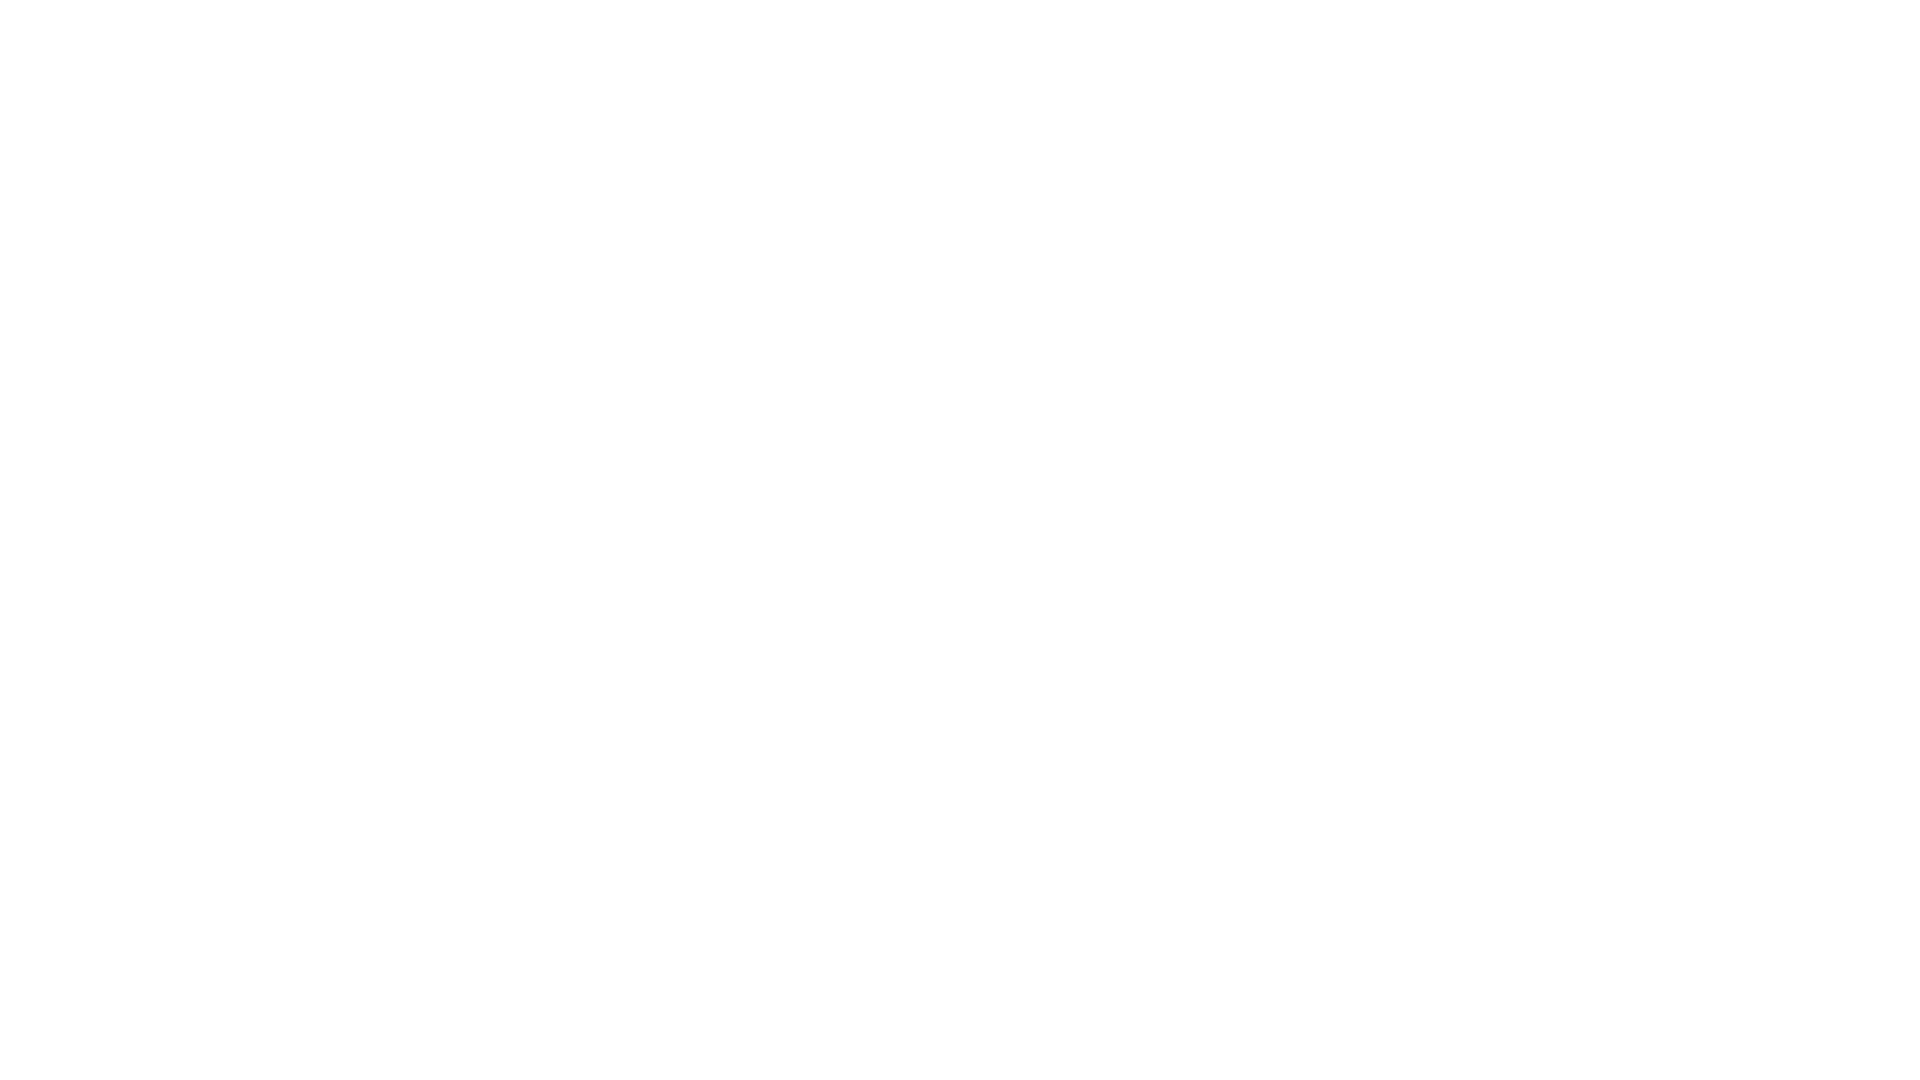

Navigated forward in browser history
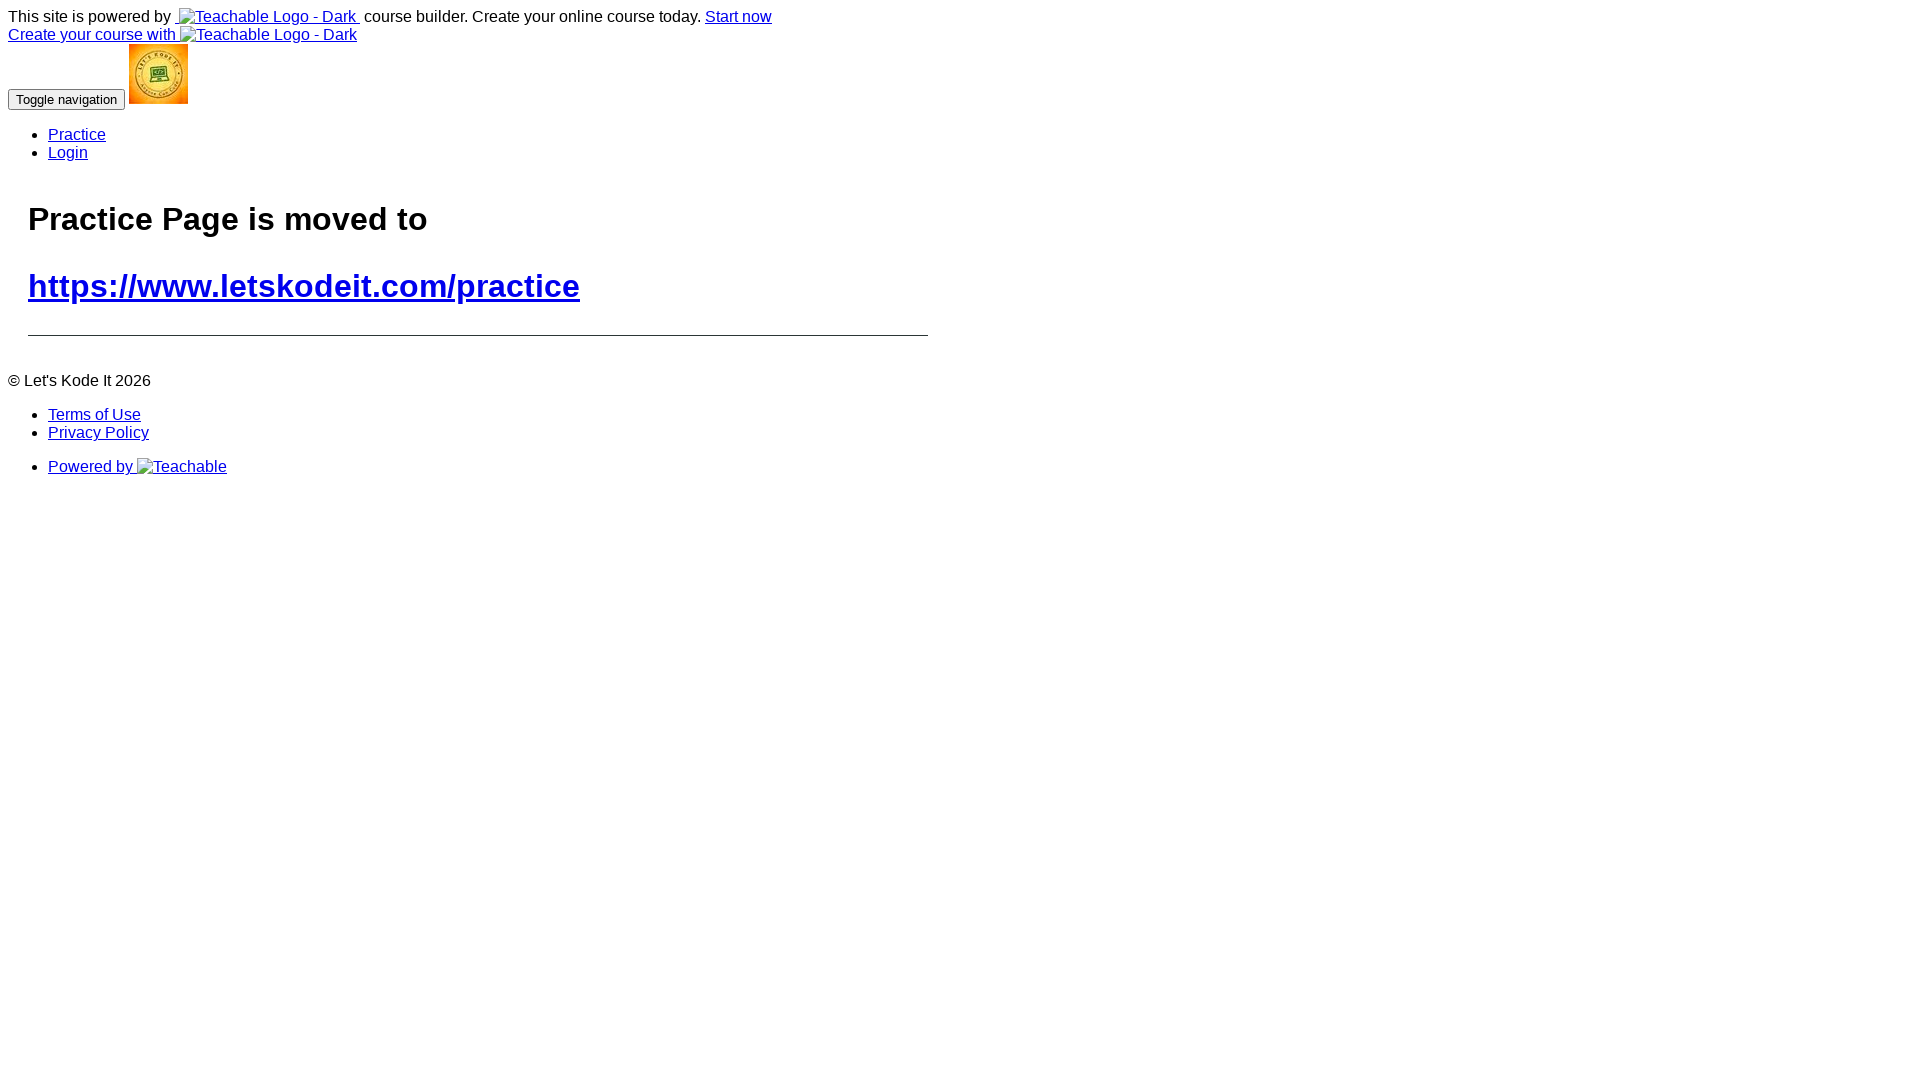

Refreshed the current page
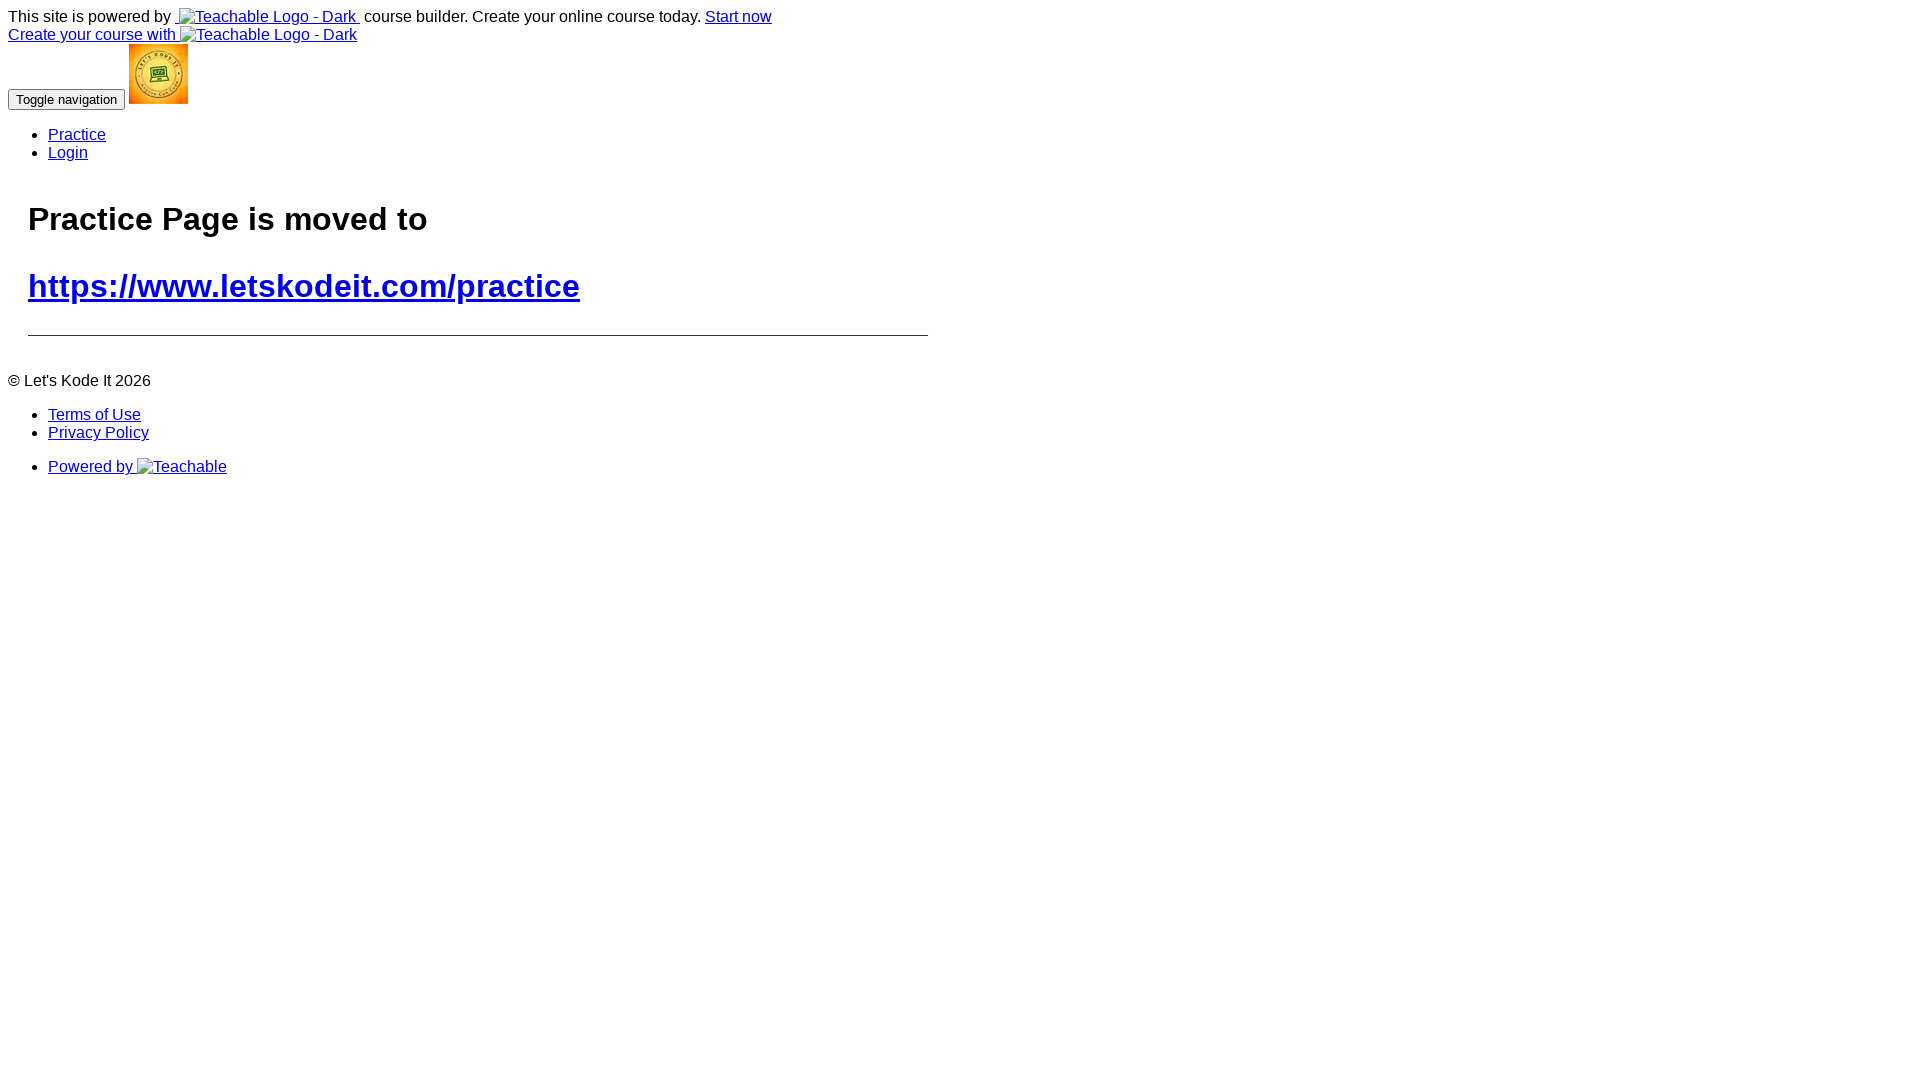

Navigated to current URL again
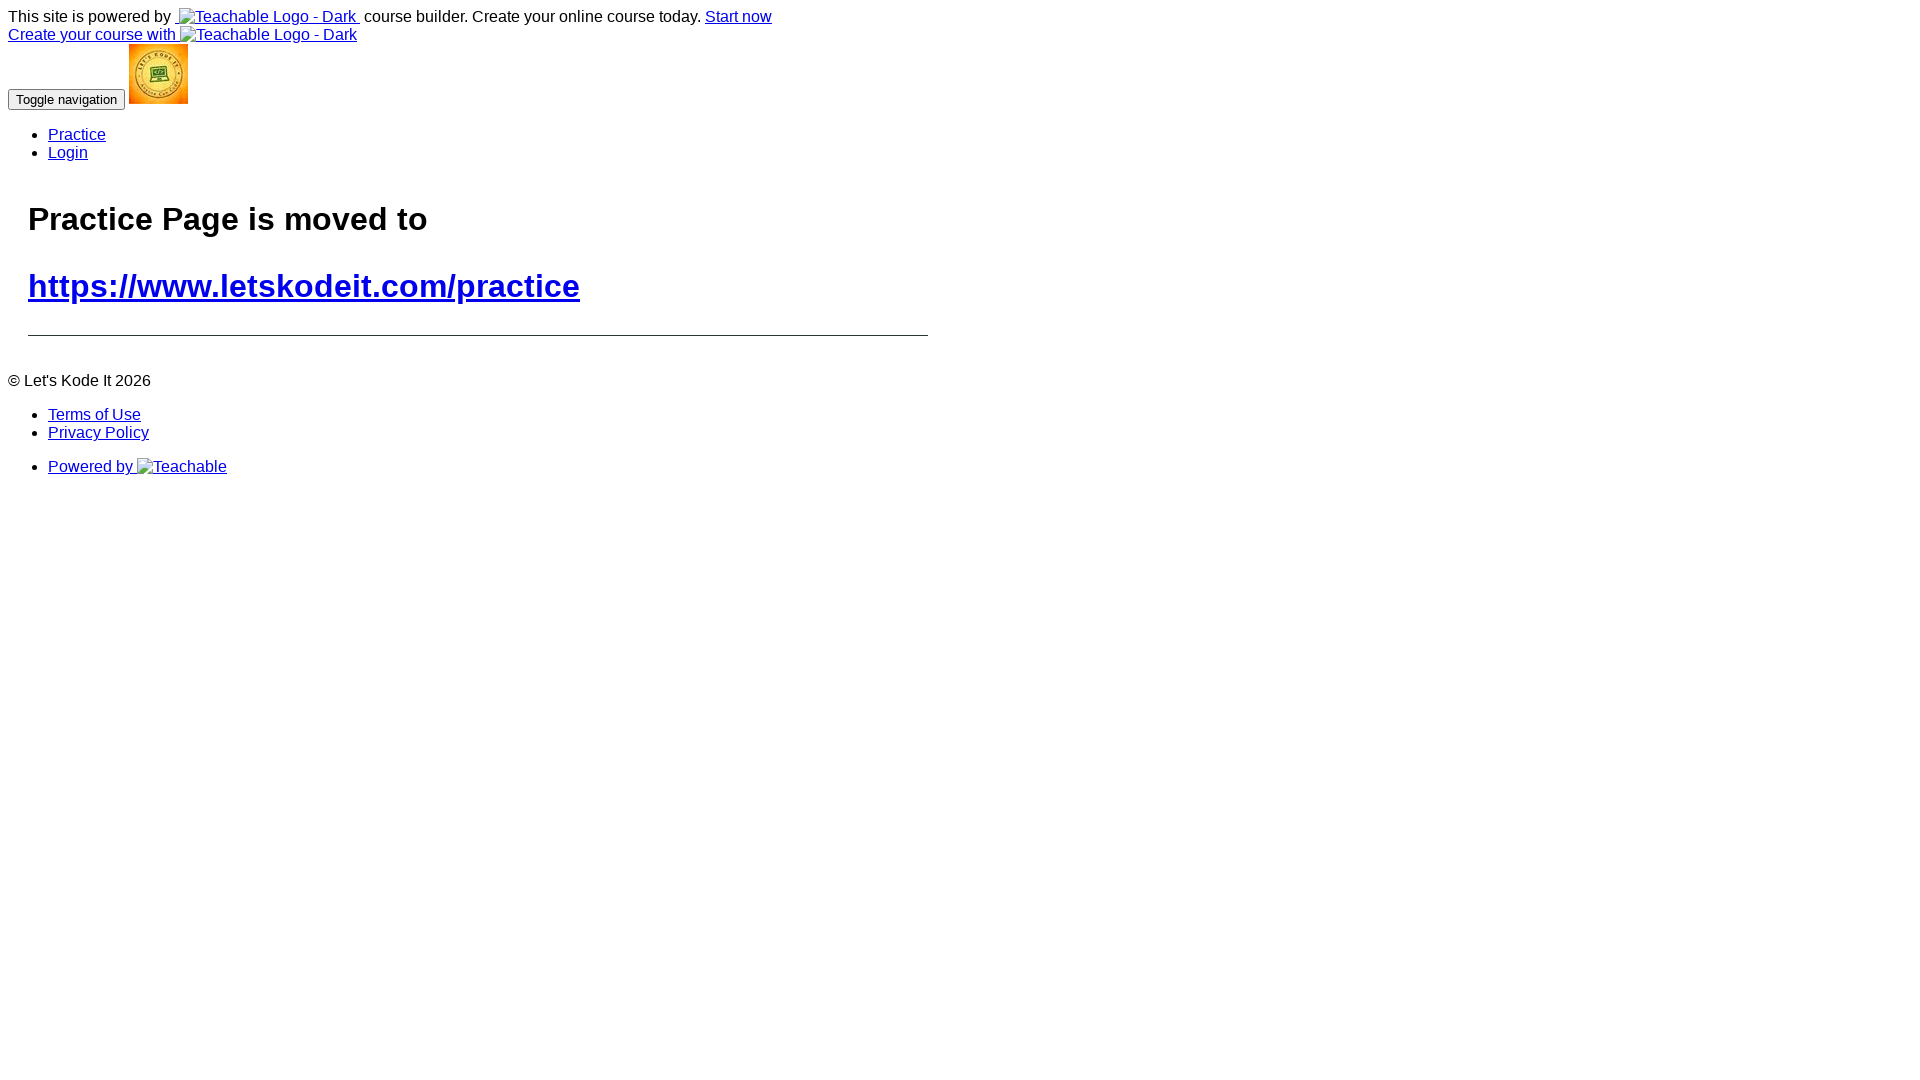

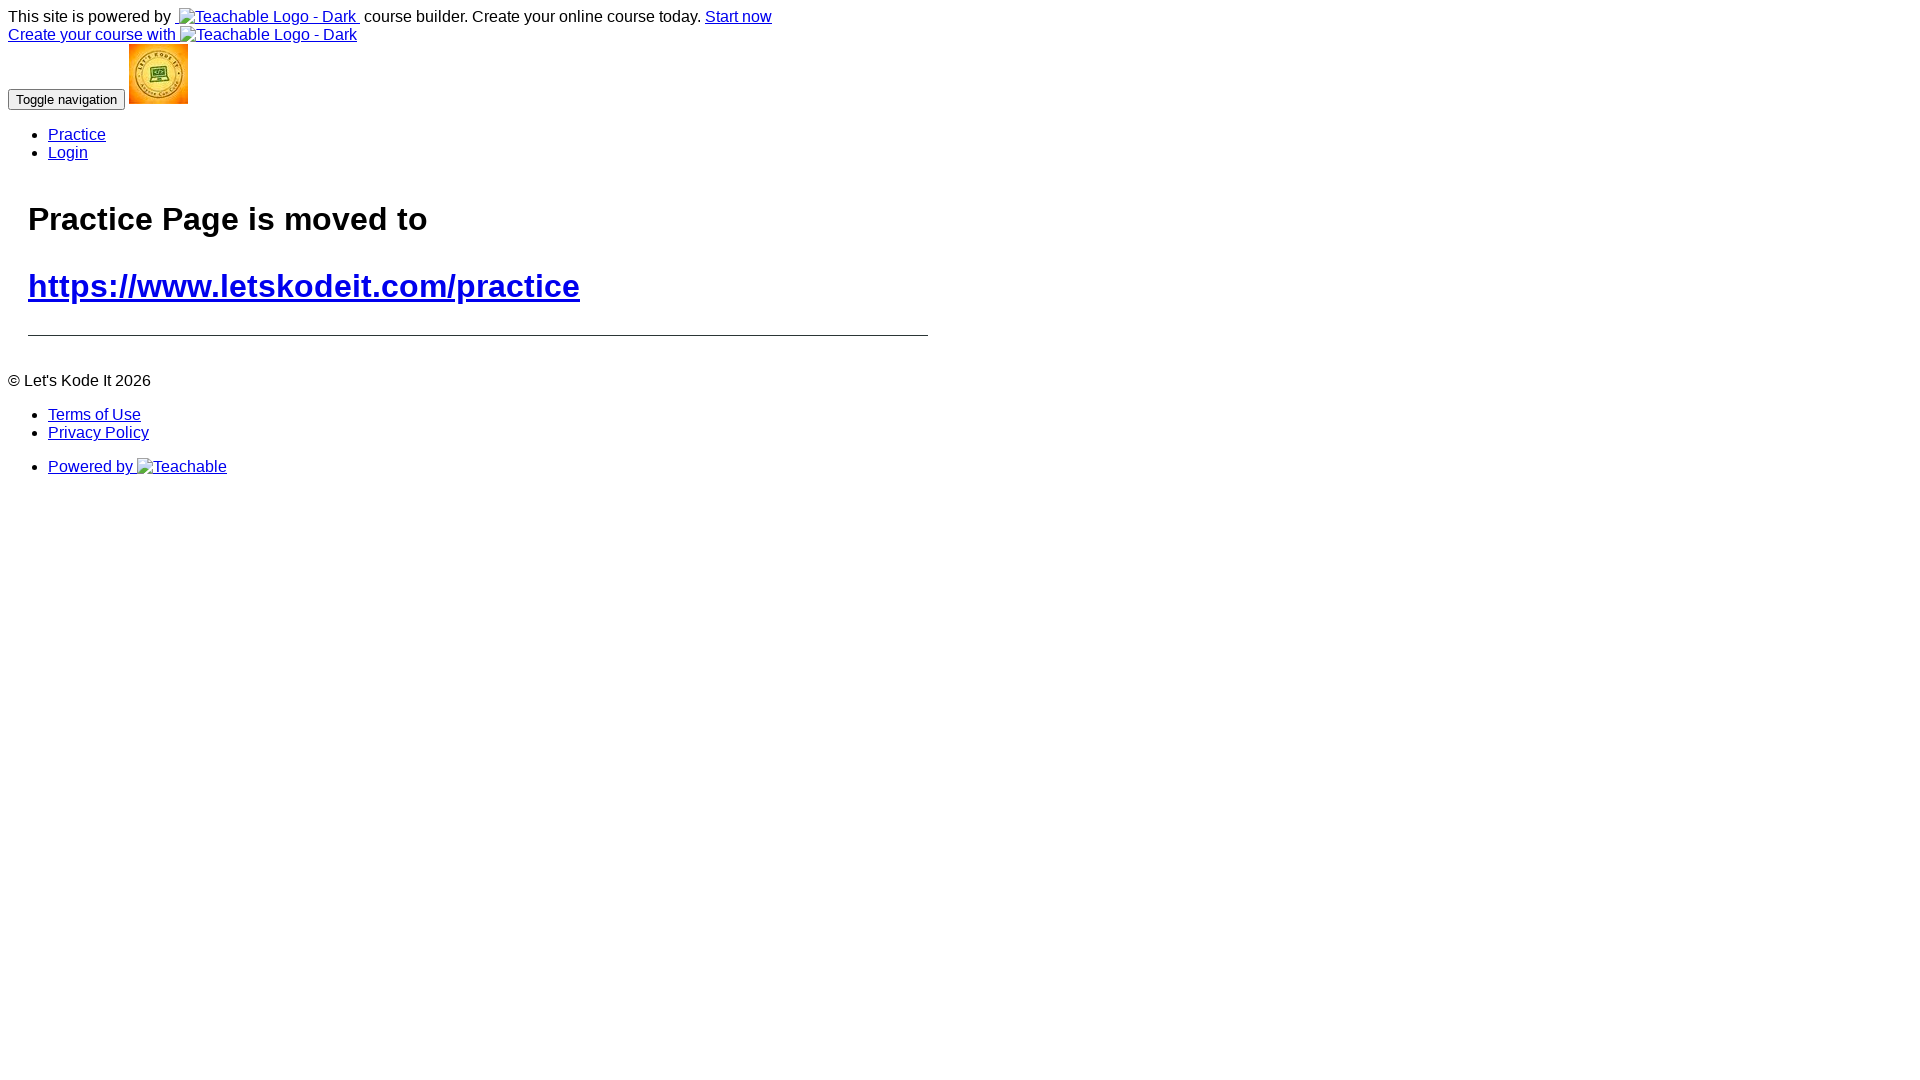